Tests checkbox functionality by clicking on three different checkboxes using different locator strategies (id, CSS selector, and XPath)

Starting URL: https://formy-project.herokuapp.com/checkbox

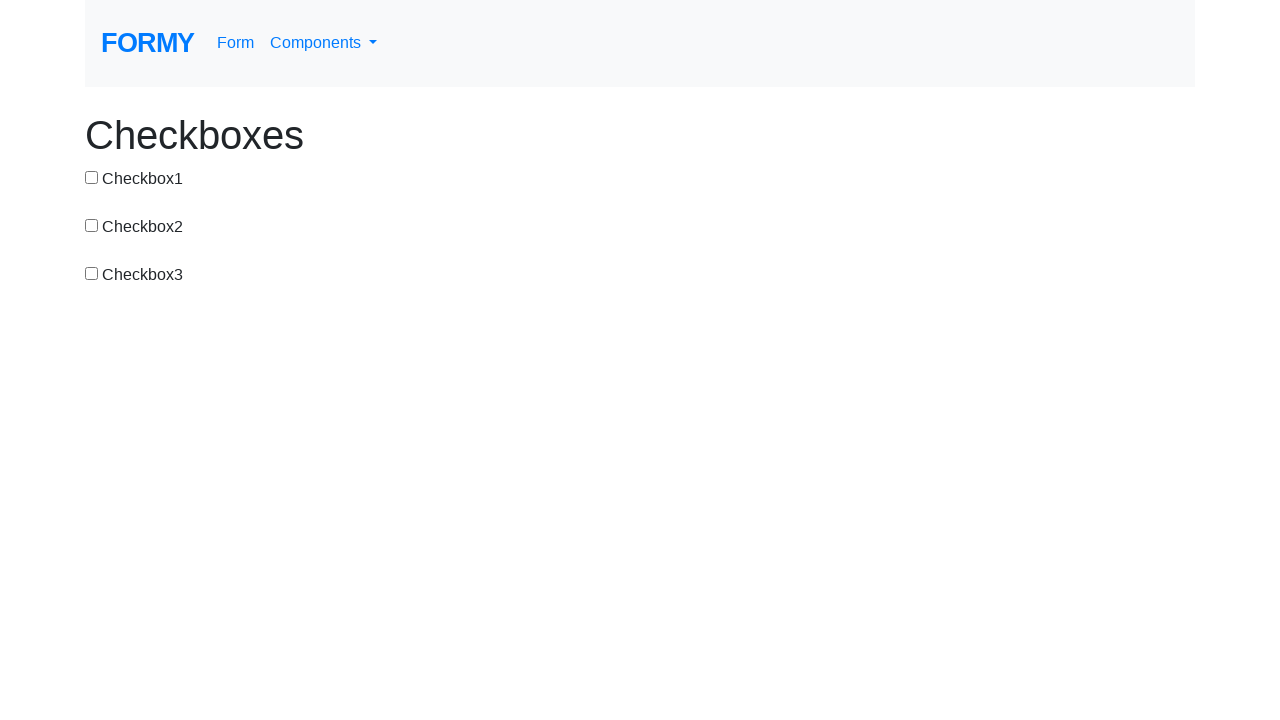

Clicked first checkbox using id selector at (92, 177) on #checkbox-1
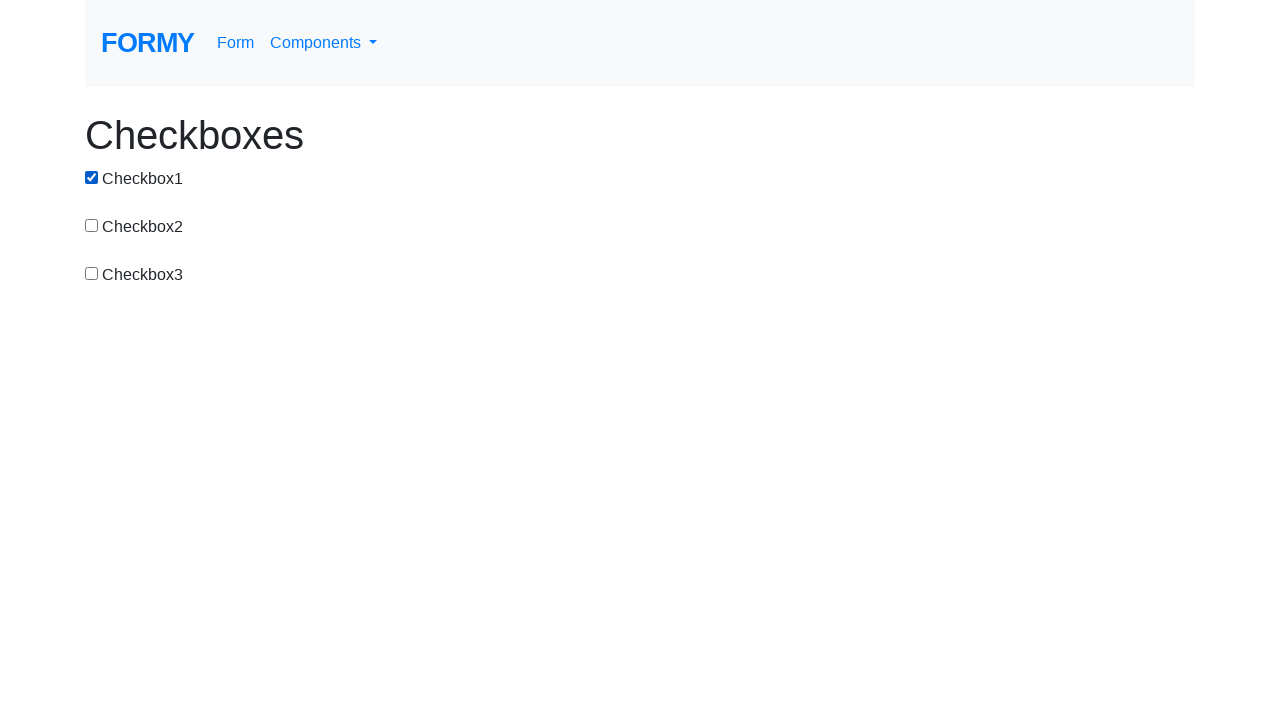

Clicked second checkbox using CSS selector at (92, 225) on input[value='checkbox-2']
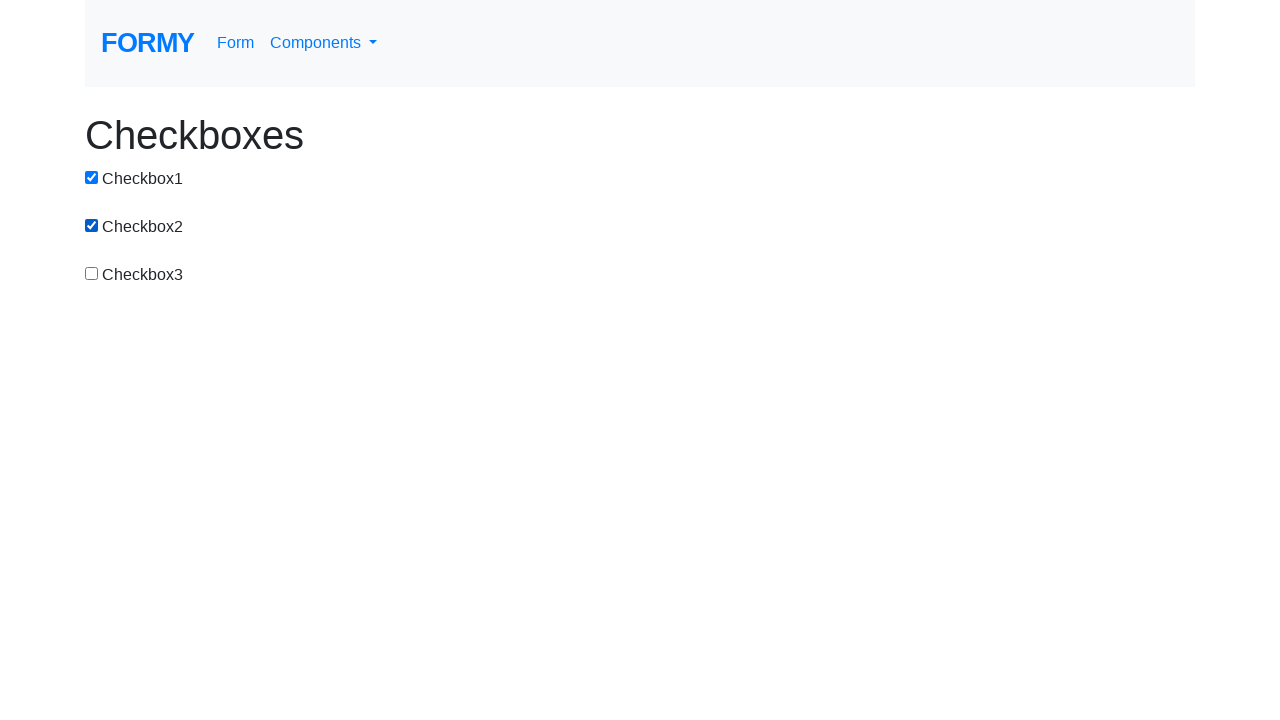

Clicked third checkbox using XPath selector at (92, 273) on xpath=//input[@value='checkbox-3']
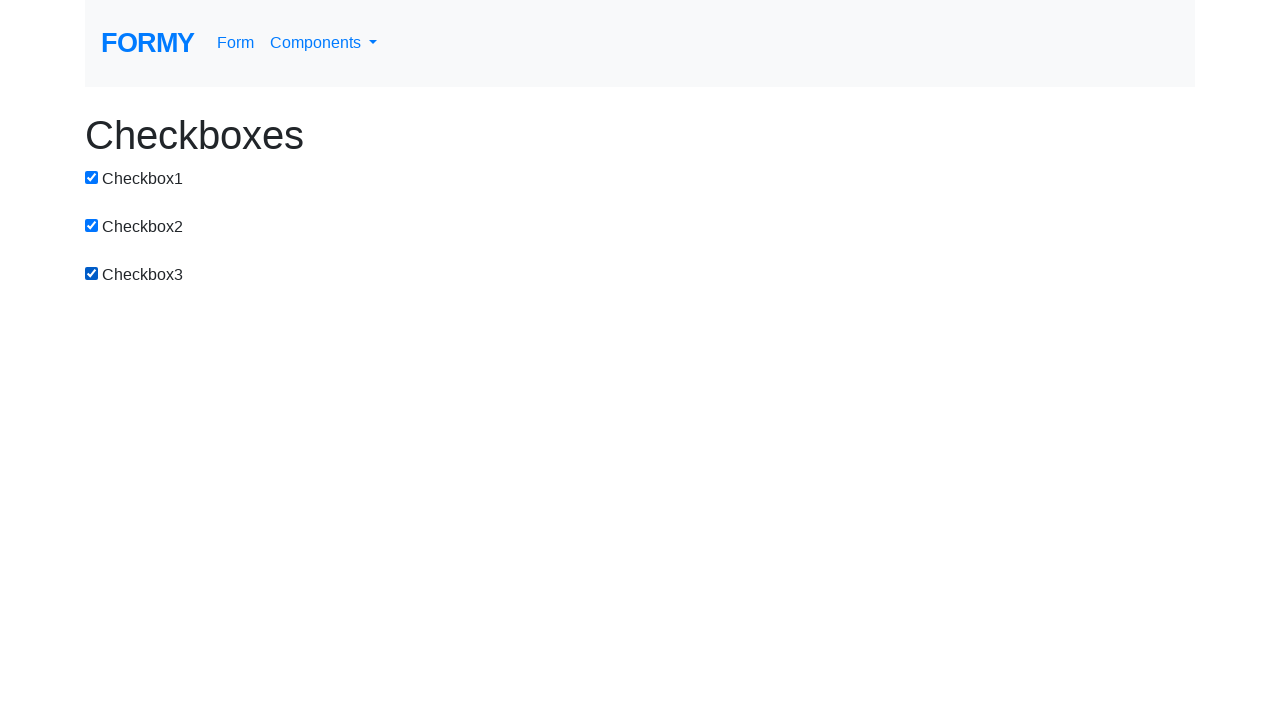

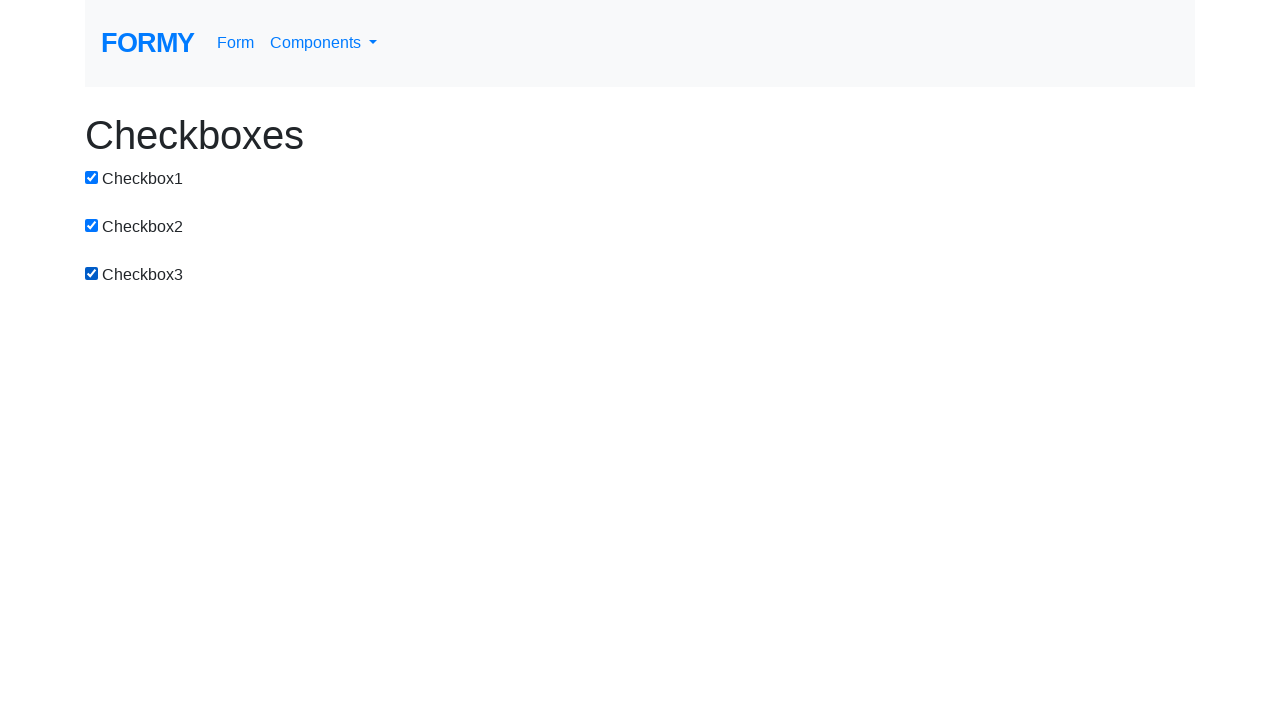